Verifies that the current URL matches the expected OrangeHRM login page URL

Starting URL: https://opensource-demo.orangehrmlive.com/web/index.php/auth/login

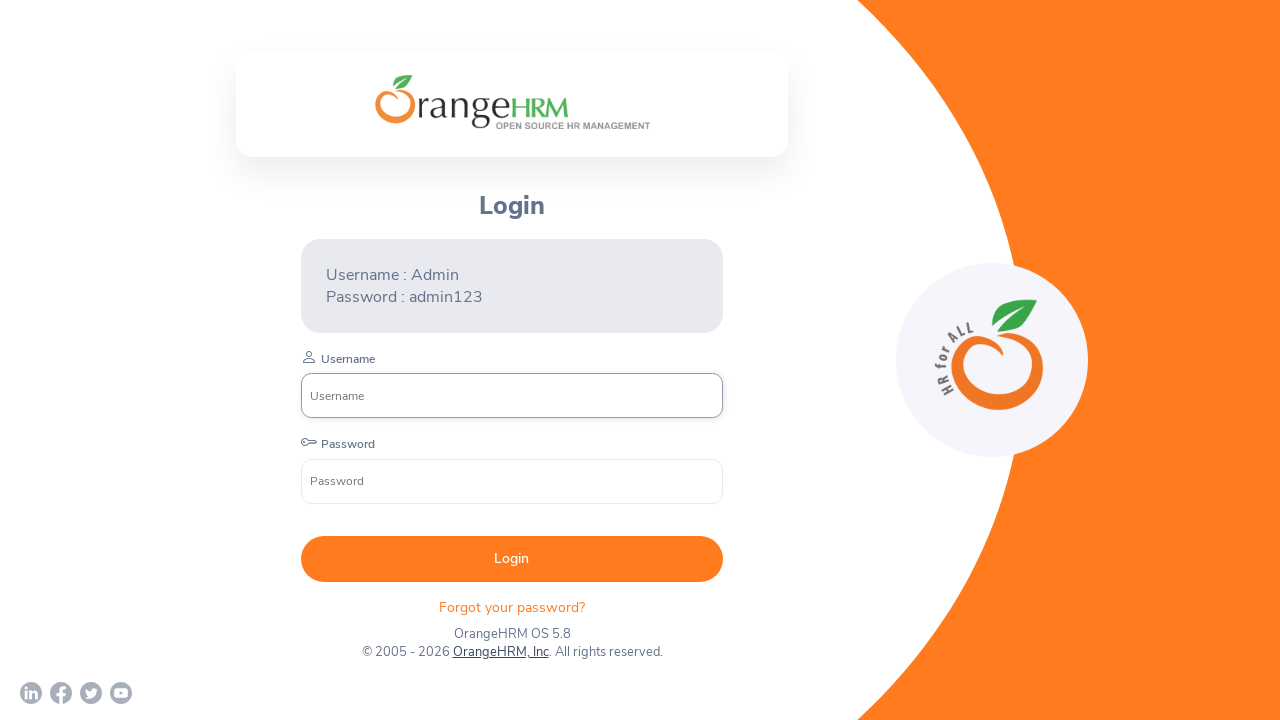

Retrieved current URL from page
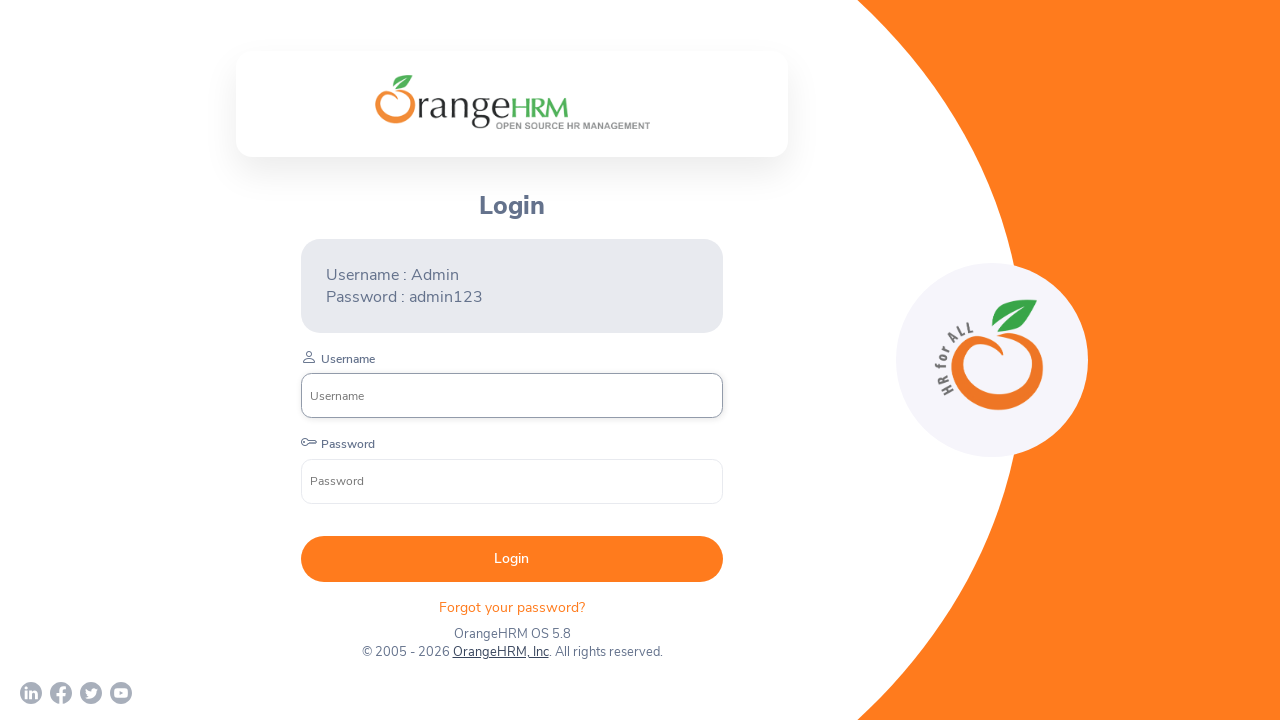

Verified current URL matches expected OrangeHRM login page URL
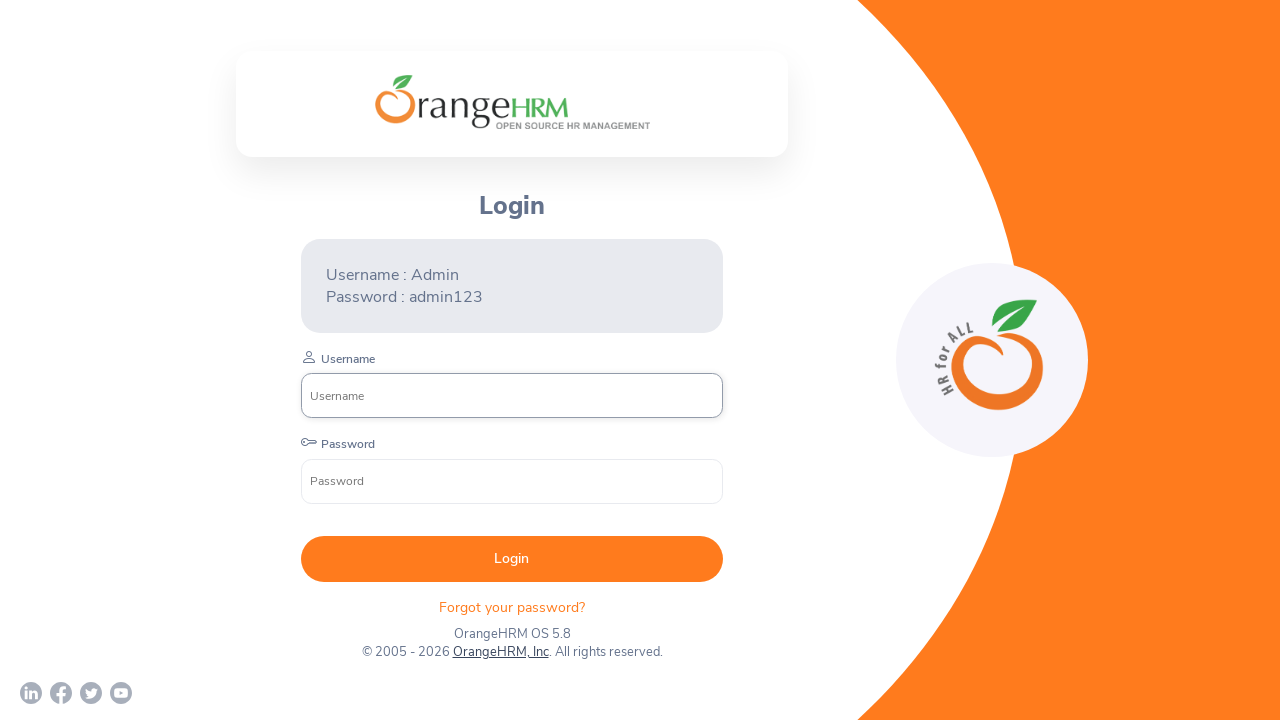

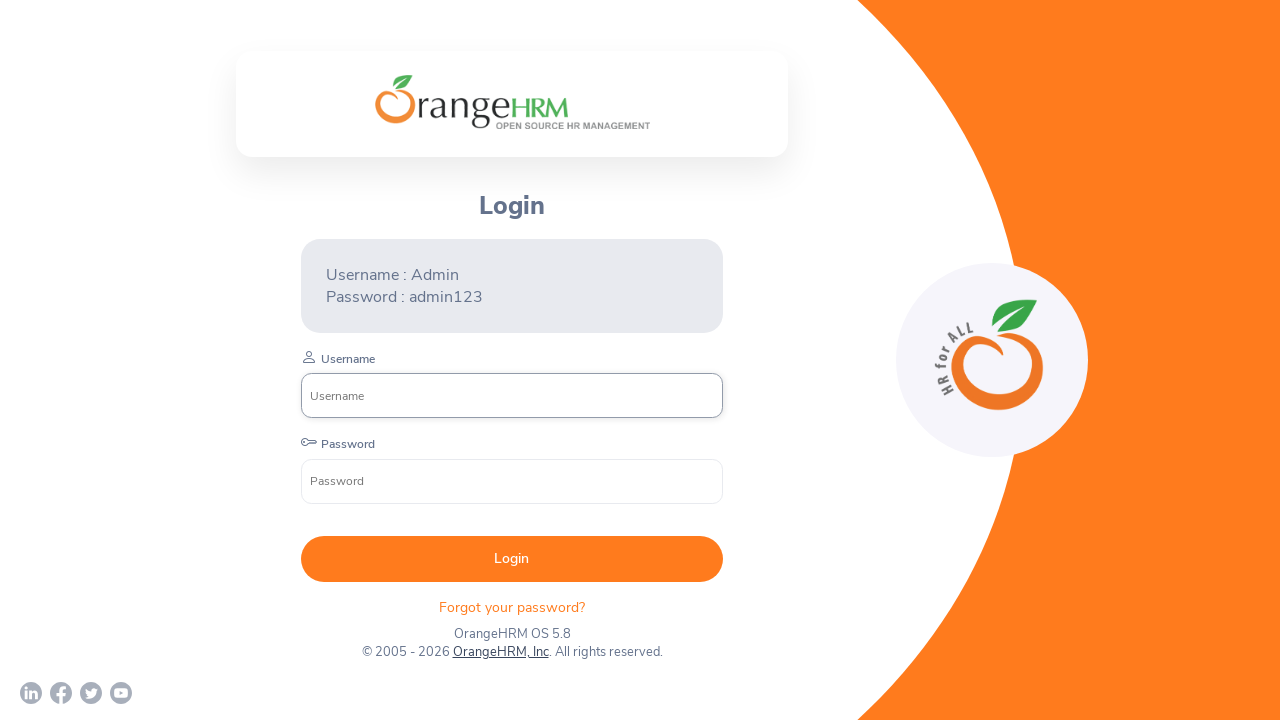